Solves a mathematical puzzle by extracting a value from a page element, calculating the result using a formula, and submitting the answer along with checkbox selections

Starting URL: http://suninjuly.github.io/get_attribute.html

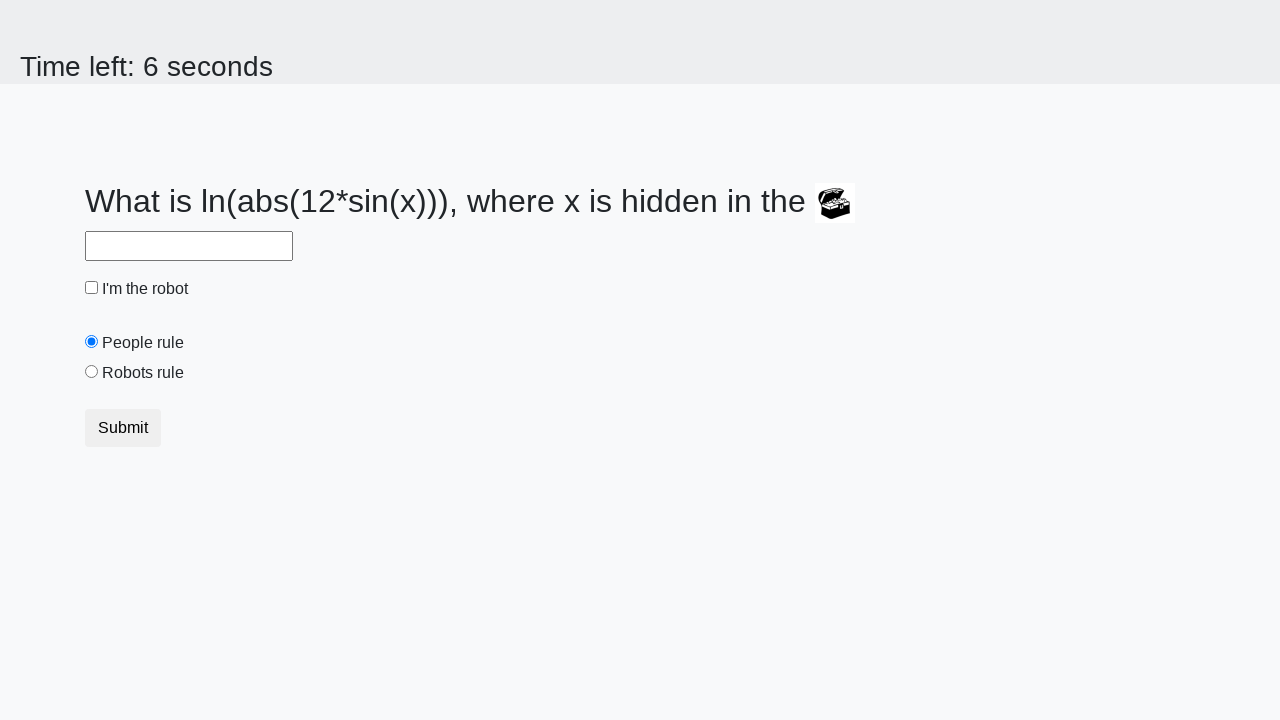

Located treasure element
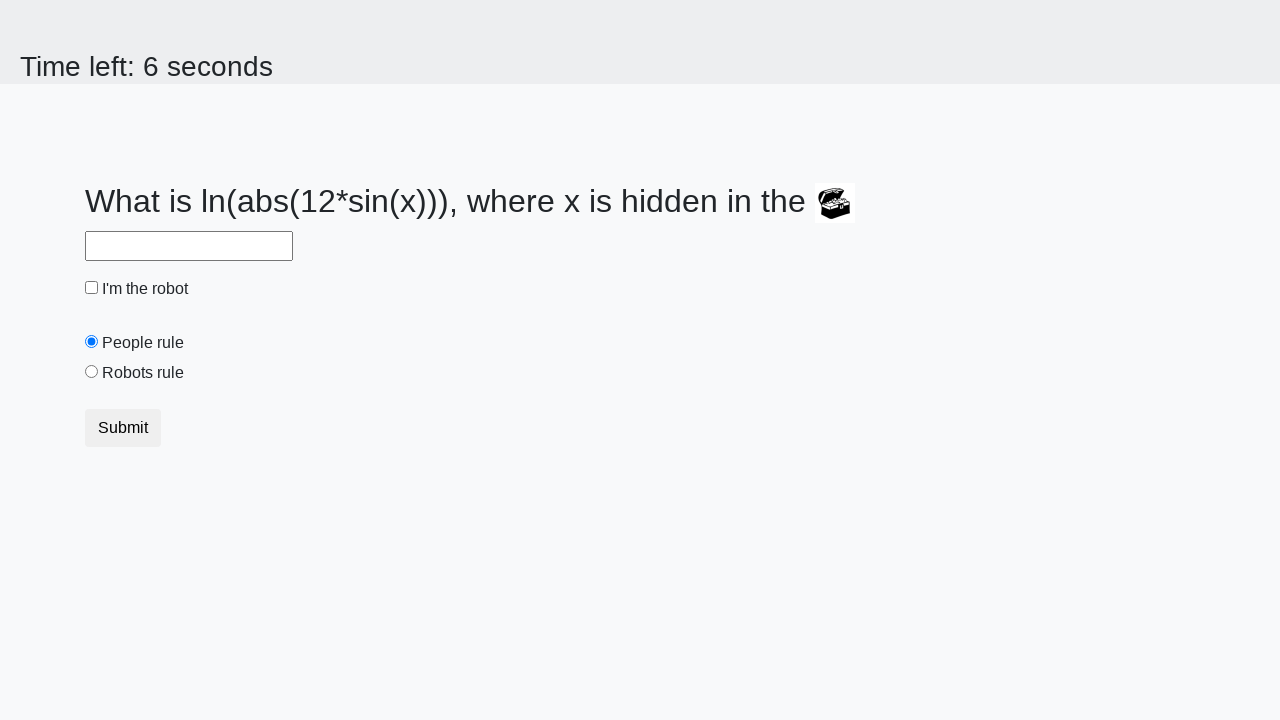

Extracted valuex attribute from treasure element
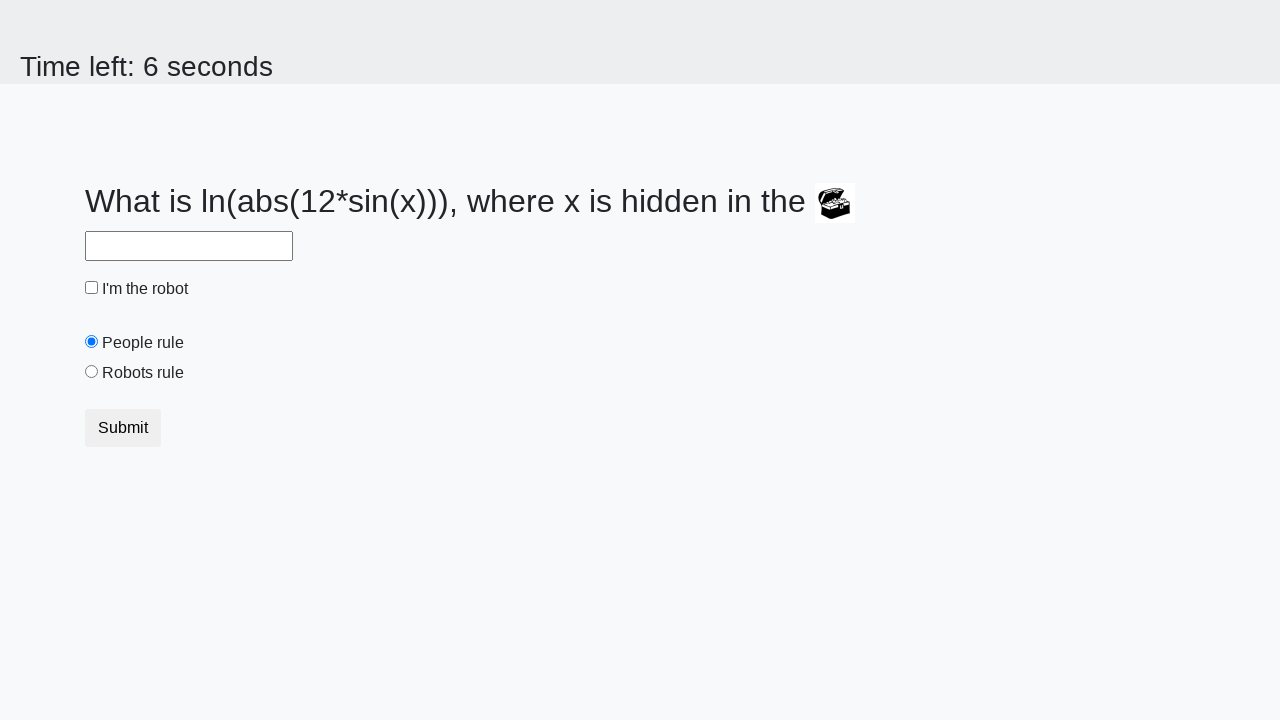

Calculated mathematical result using formula: log(abs(12 * sin(x)))
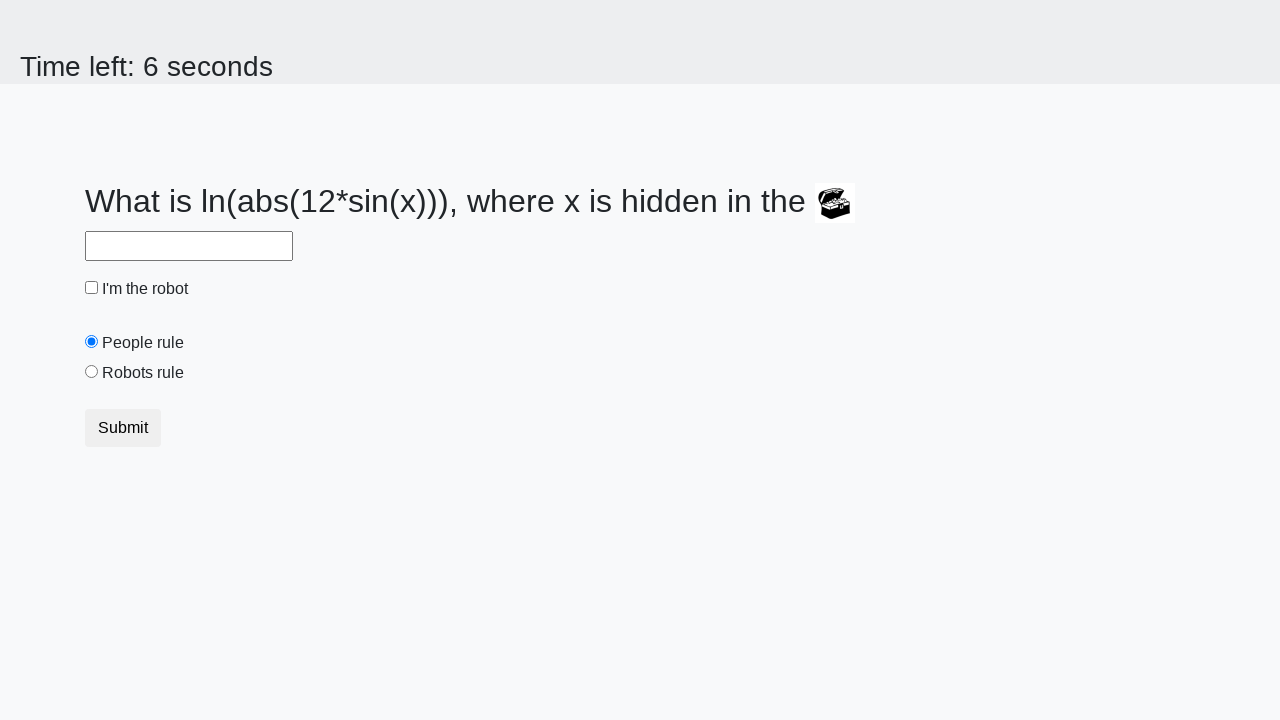

Checked the robot checkbox at (92, 288) on #robotCheckbox
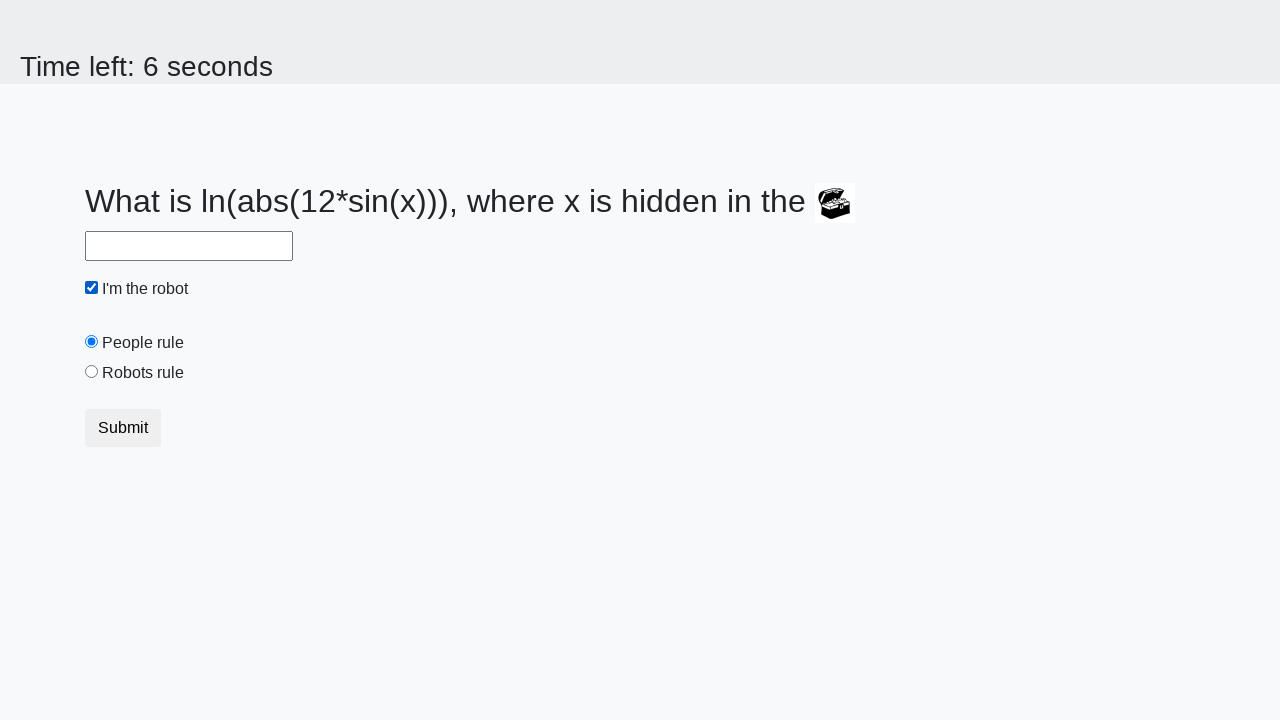

Selected the robots rule radio button at (92, 372) on #robotsRule
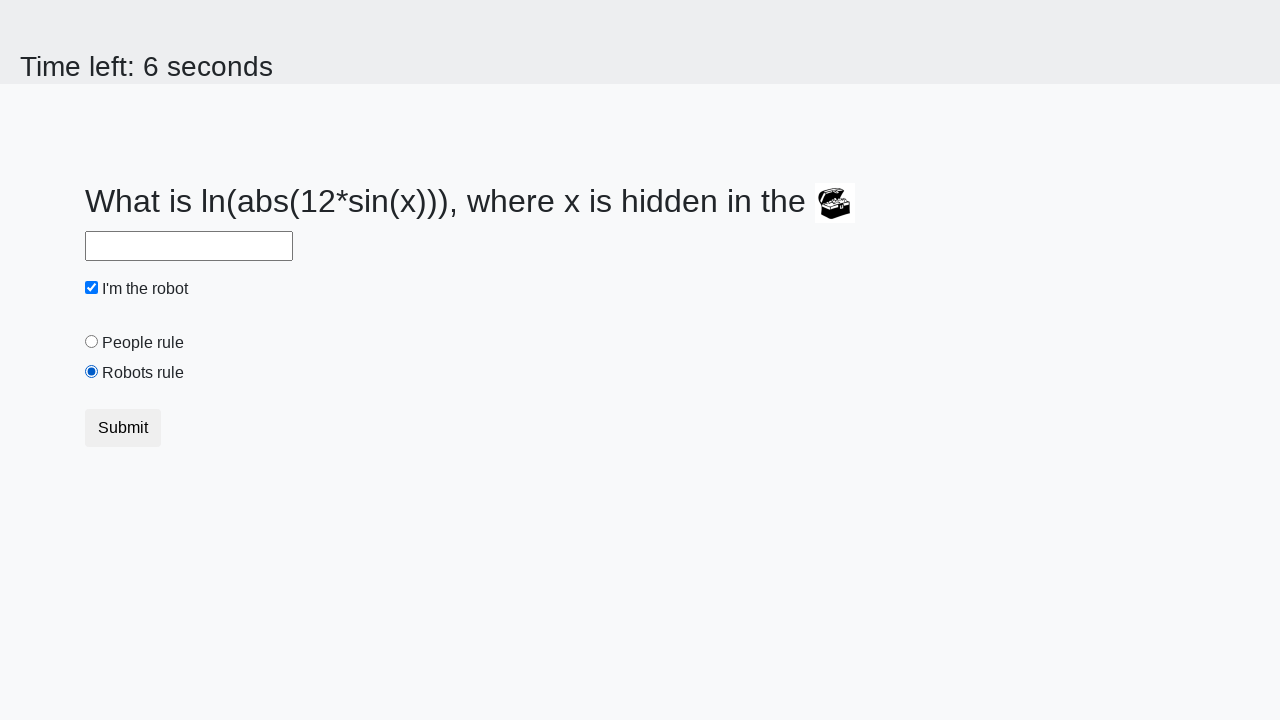

Filled answer field with calculated result on #answer
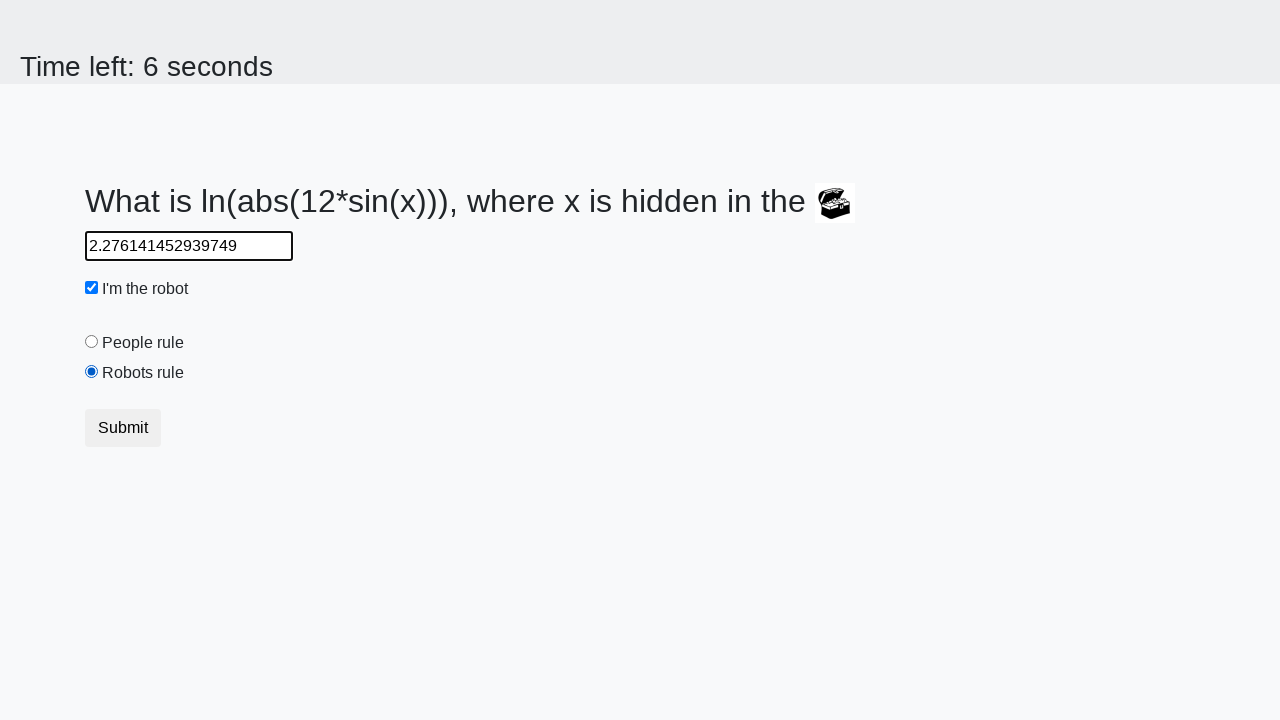

Clicked submit button to submit the form at (123, 428) on button.btn
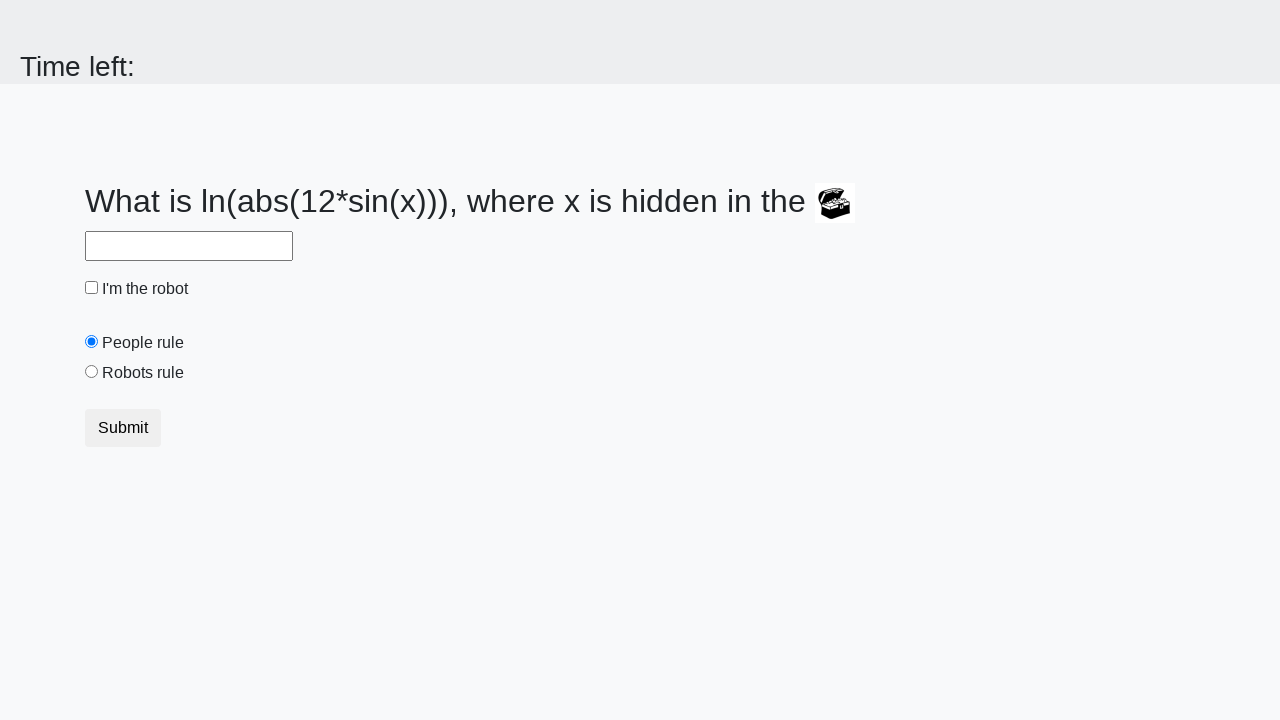

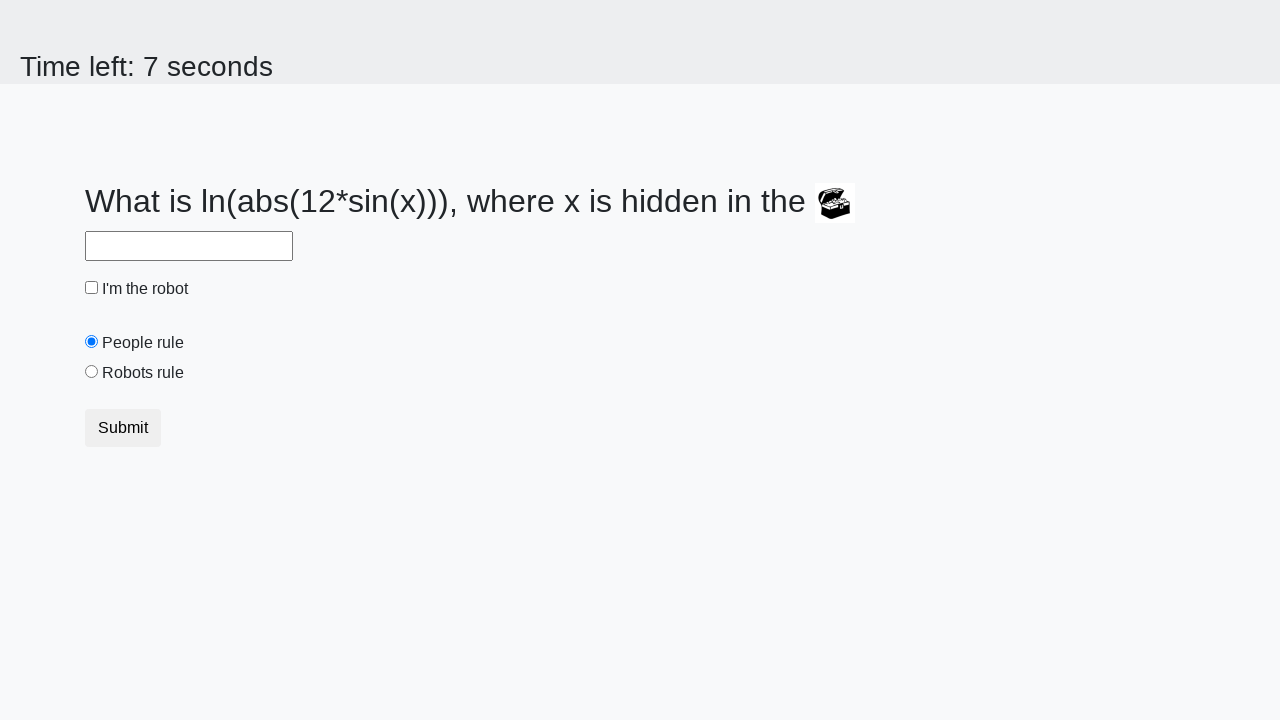